Tests the dynamic controls page by verifying a textbox is initially disabled, clicking the Enable button, waiting for the textbox to become enabled, and verifying the success message appears.

Starting URL: https://the-internet.herokuapp.com/dynamic_controls

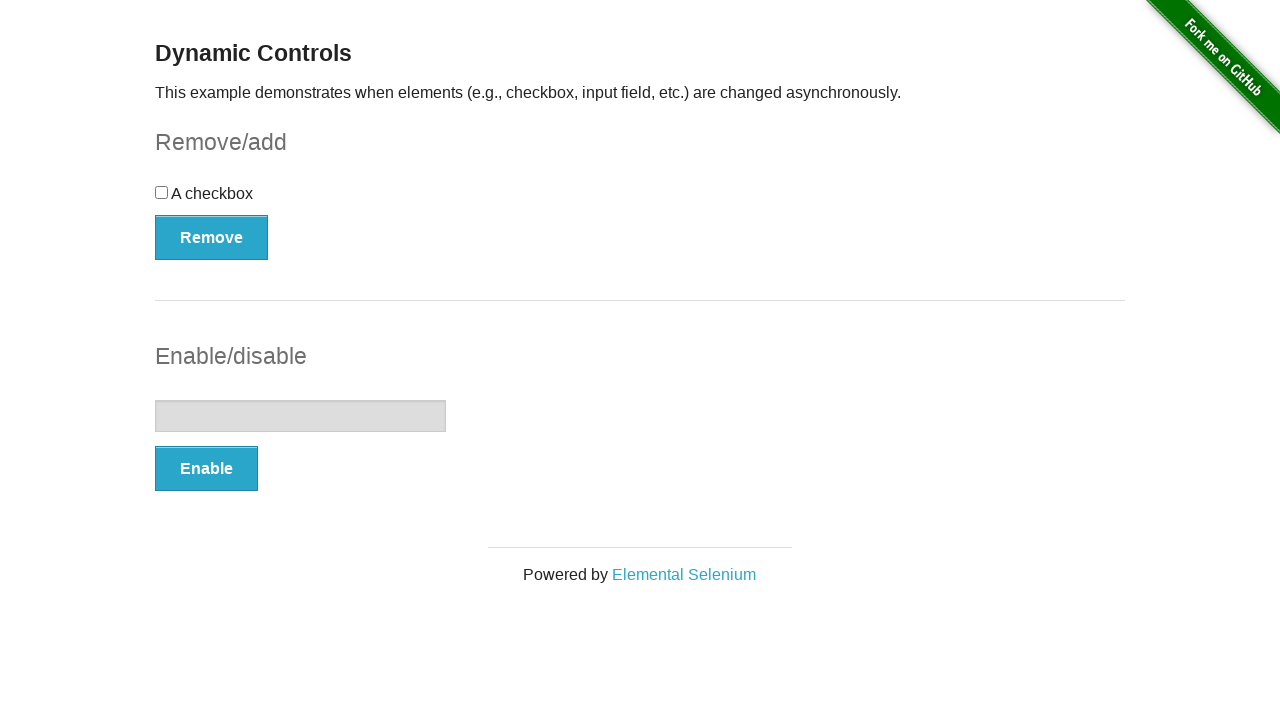

Navigated to dynamic controls page
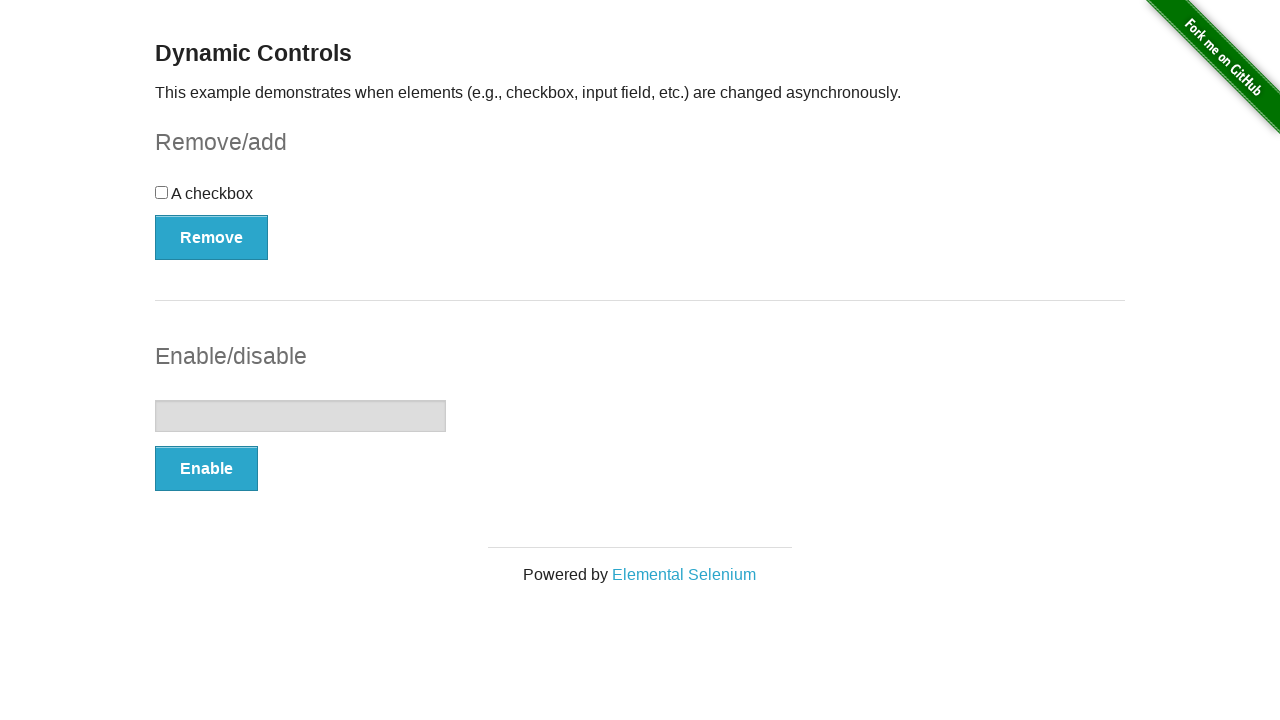

Located the textbox element
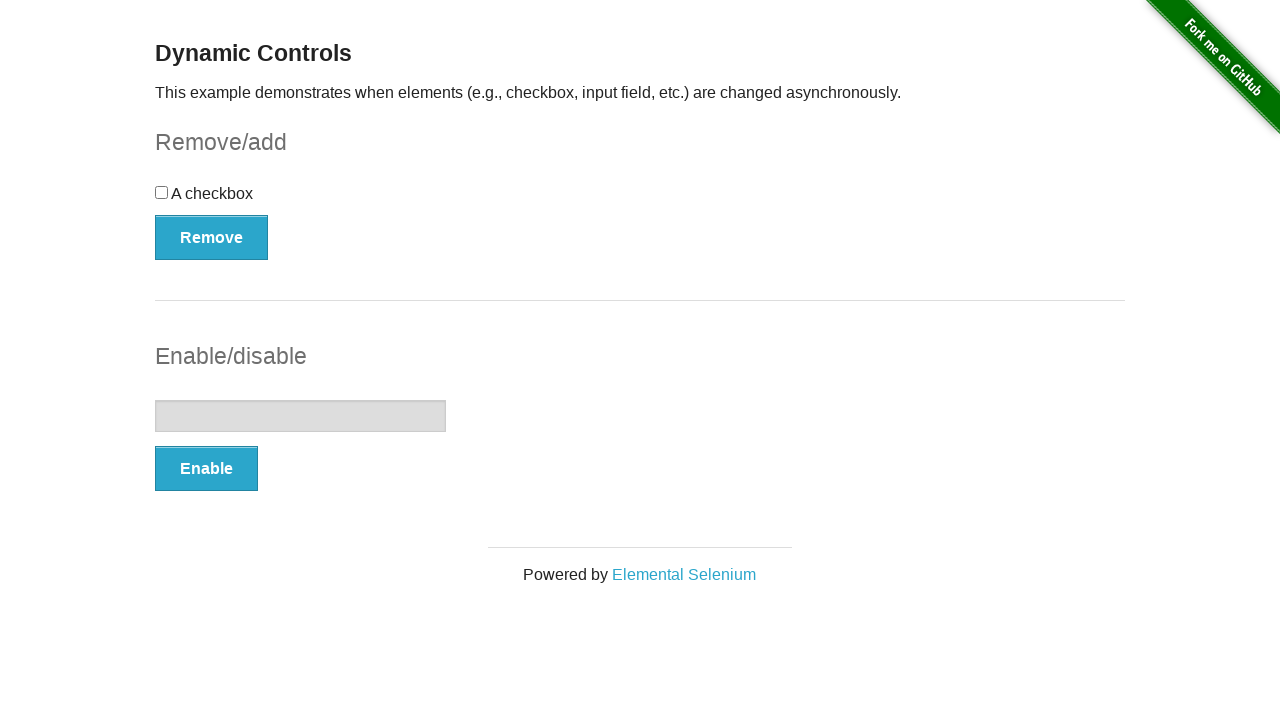

Verified textbox is initially disabled
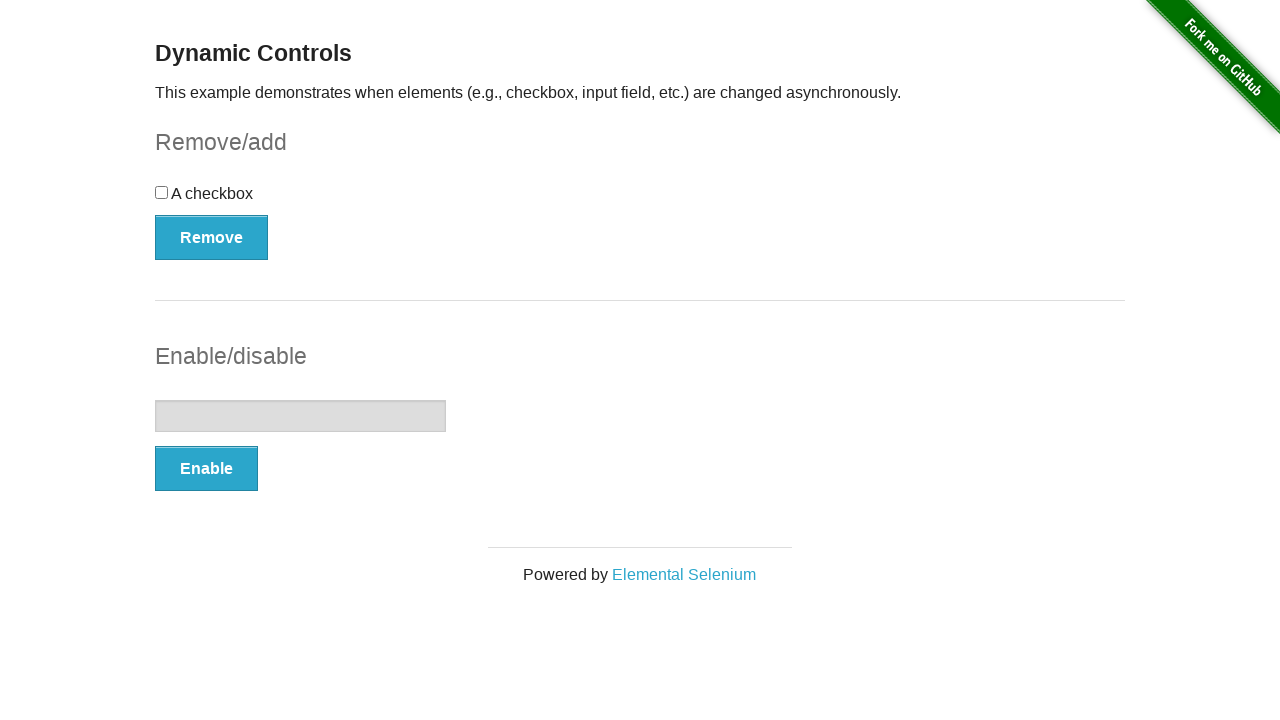

Clicked the Enable button at (206, 469) on xpath=//button[text()='Enable']
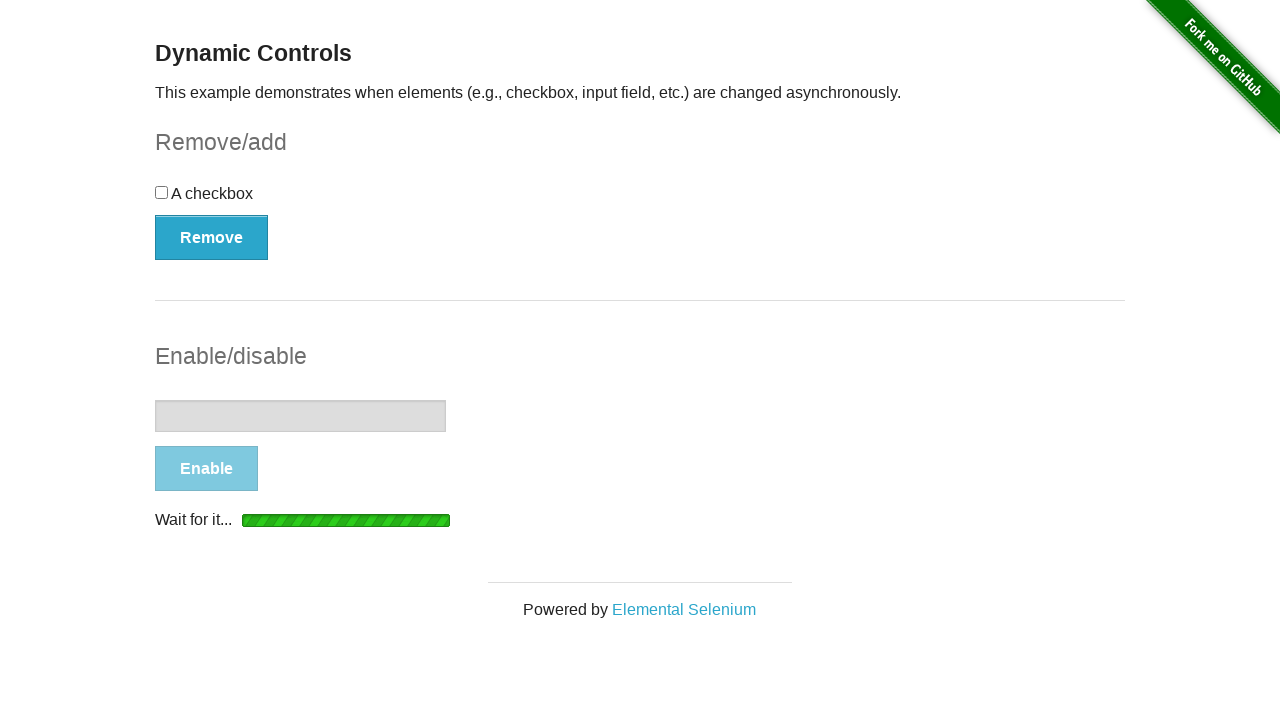

Waited for textbox to become visible
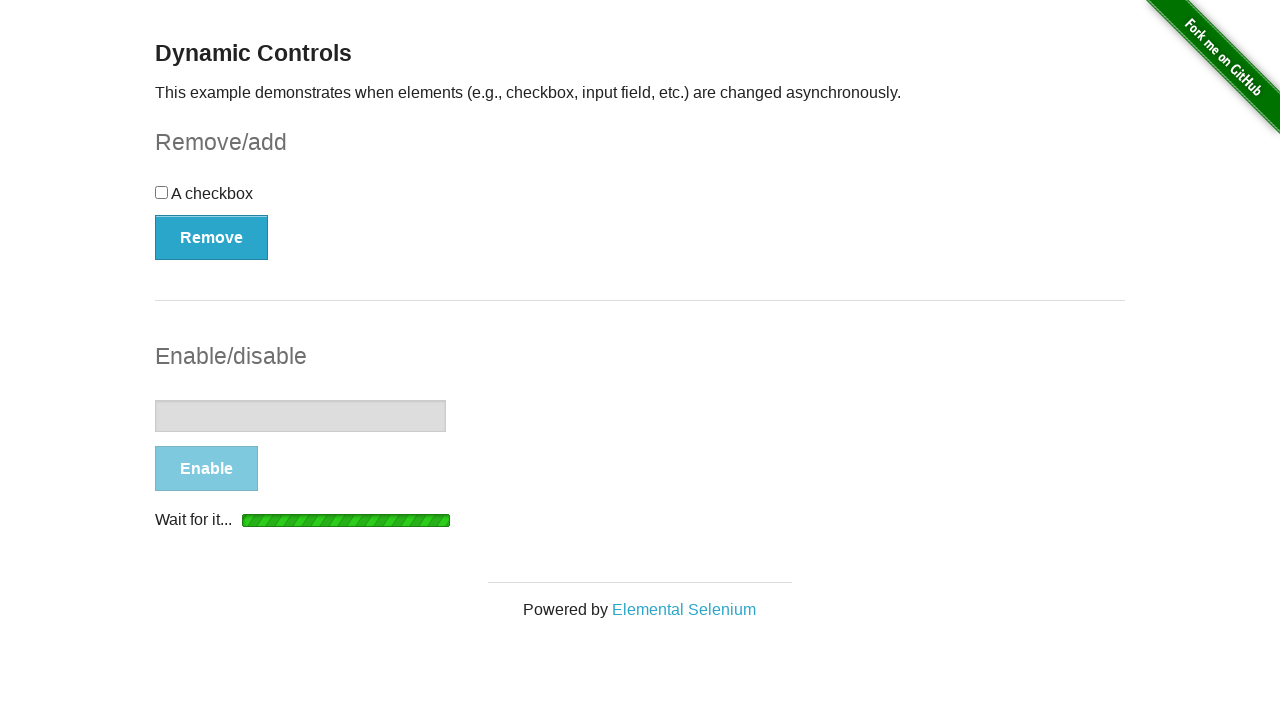

Waited for textbox to become enabled
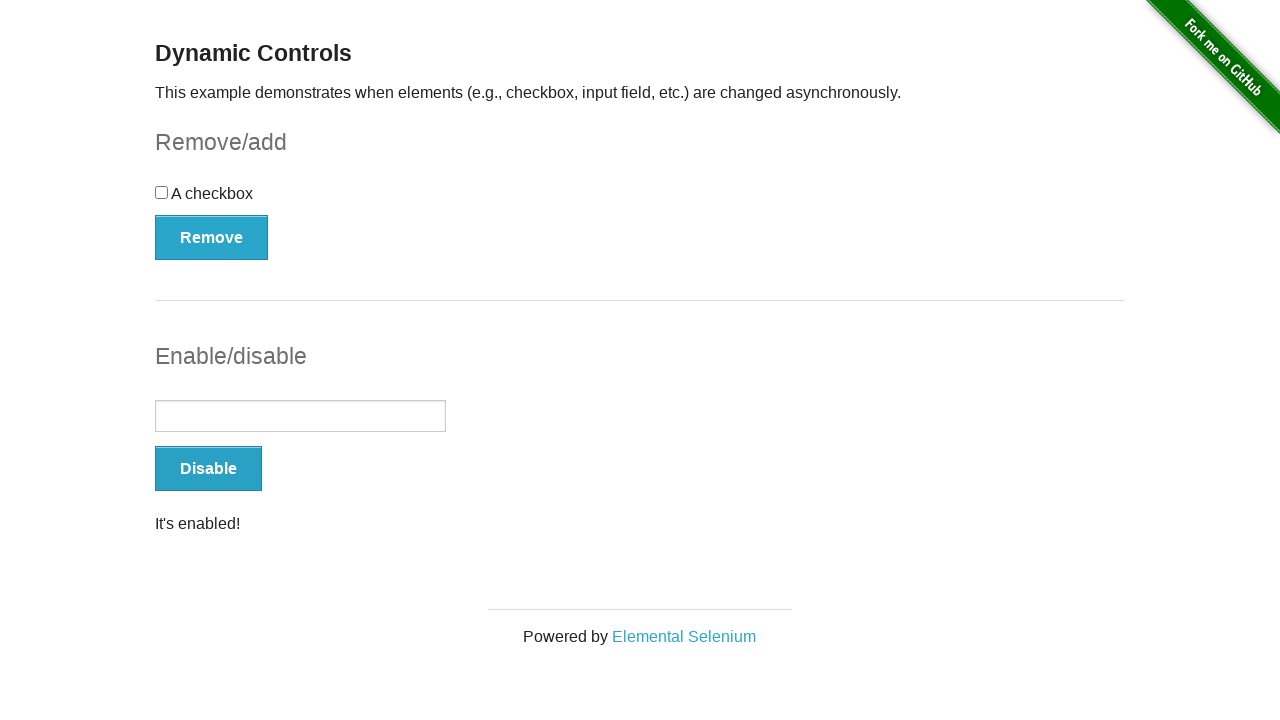

Located the success message element
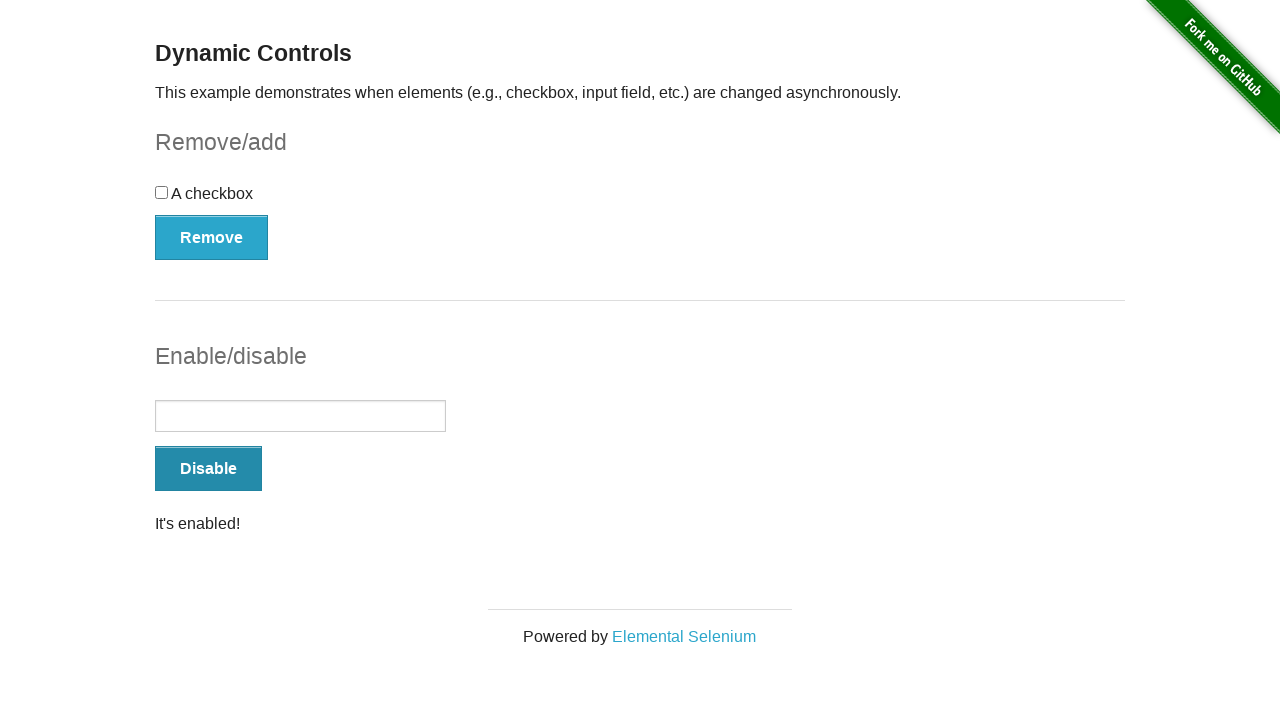

Verified success message 'It's enabled!' is visible
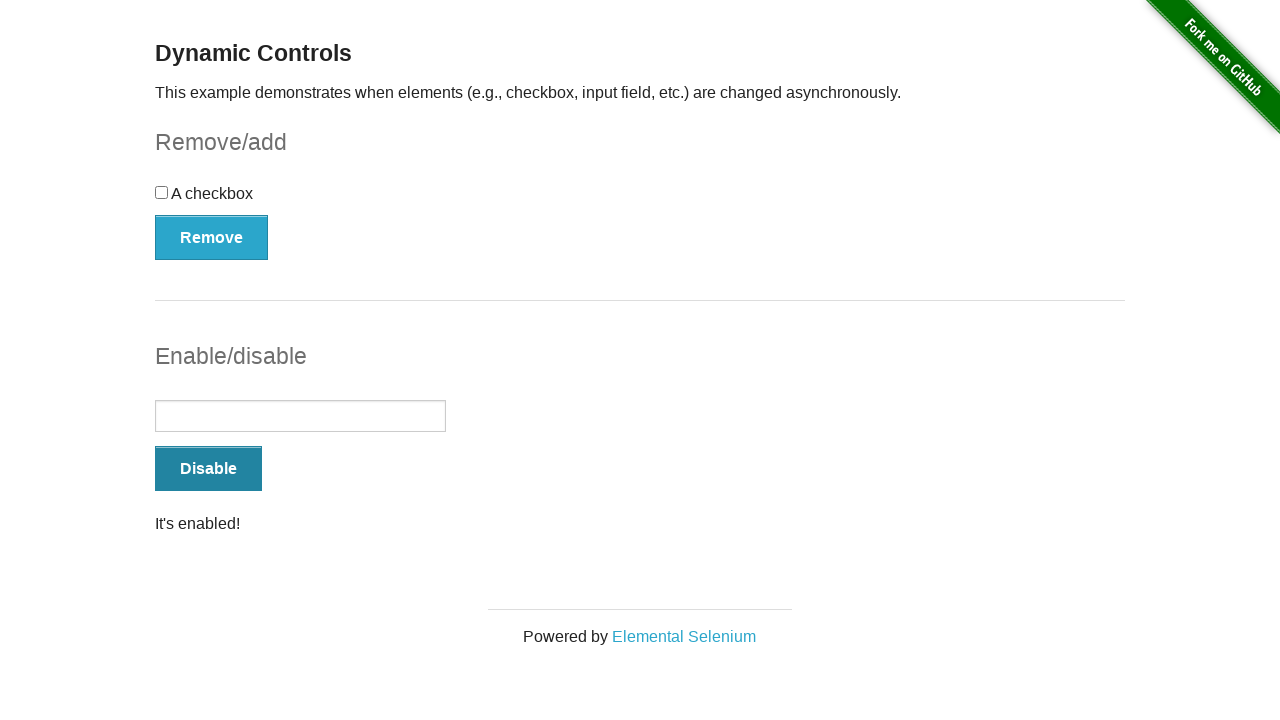

Verified textbox is now enabled
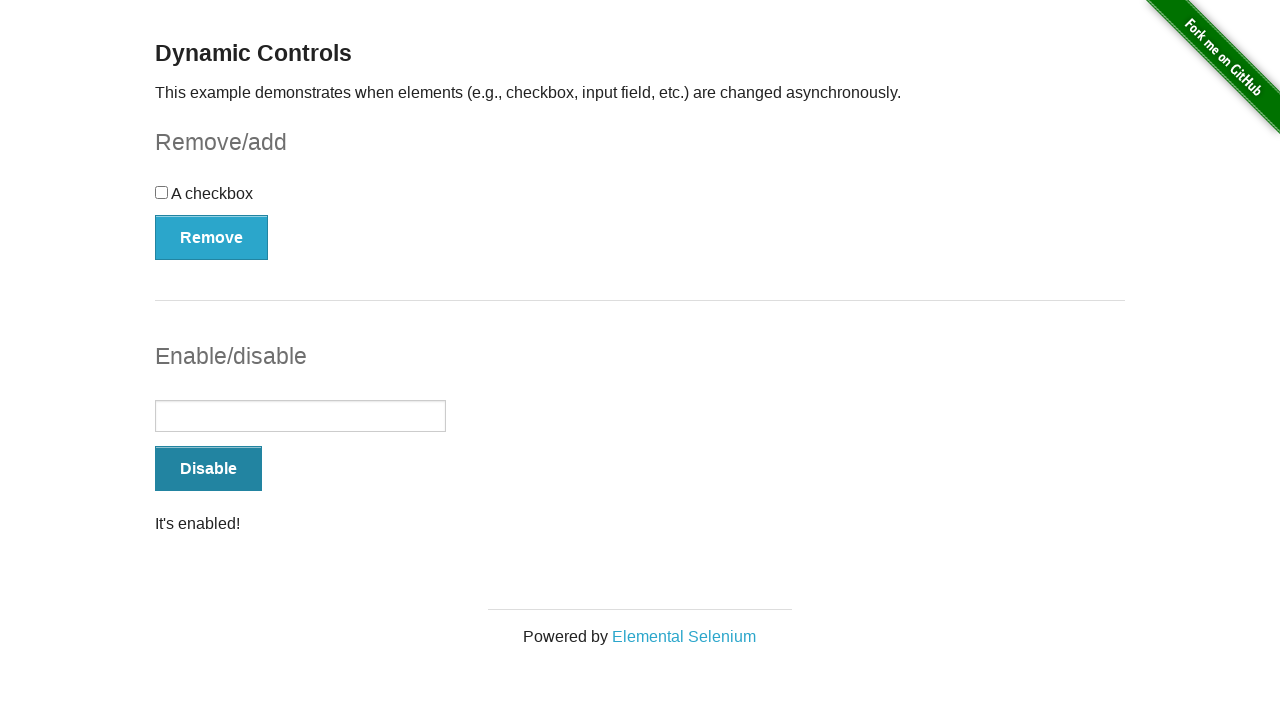

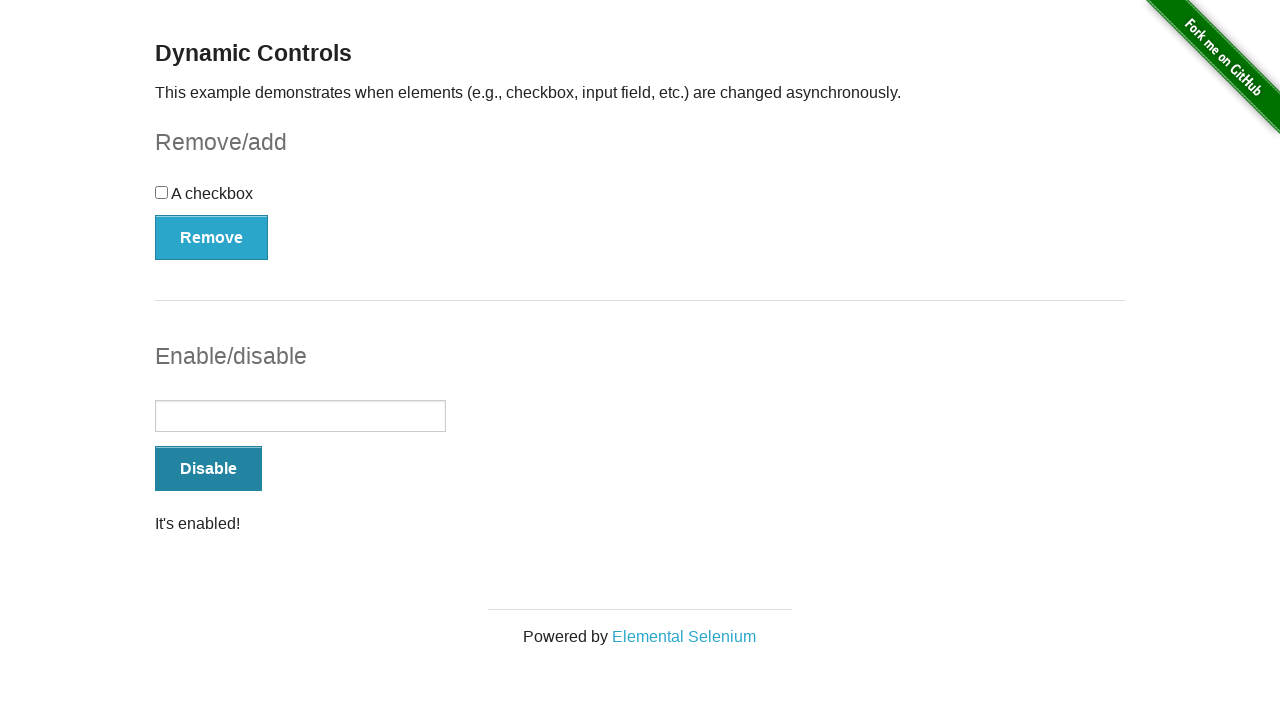